Navigates to omayo.blogspot.com and verifies that the page body element is loaded

Starting URL: https://omayo.blogspot.com/

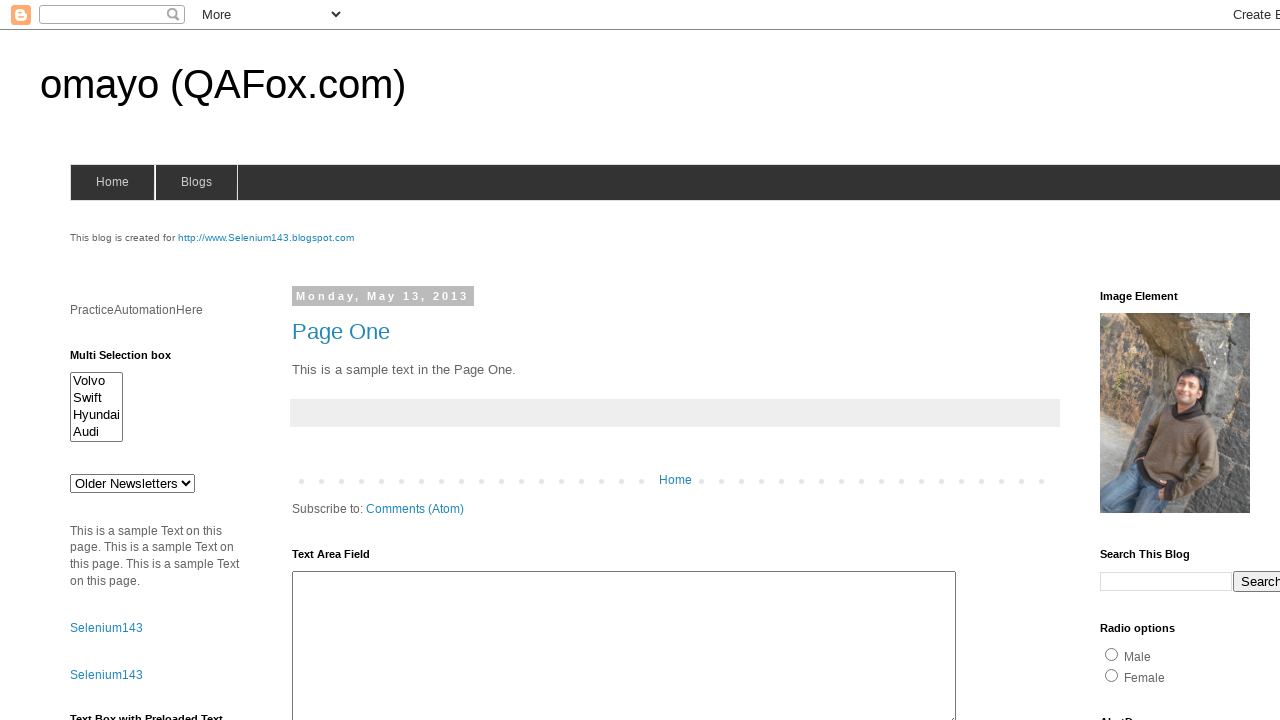

Navigated to omayo.blogspot.com
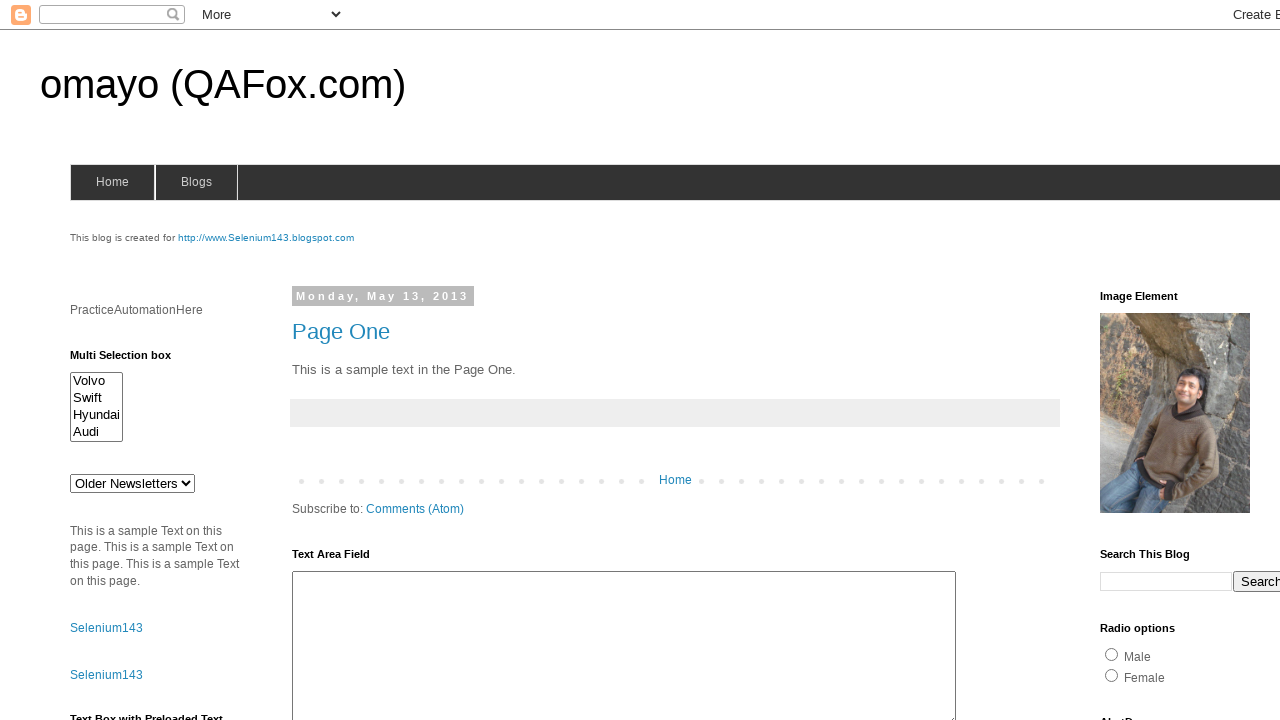

Page body element loaded and verified
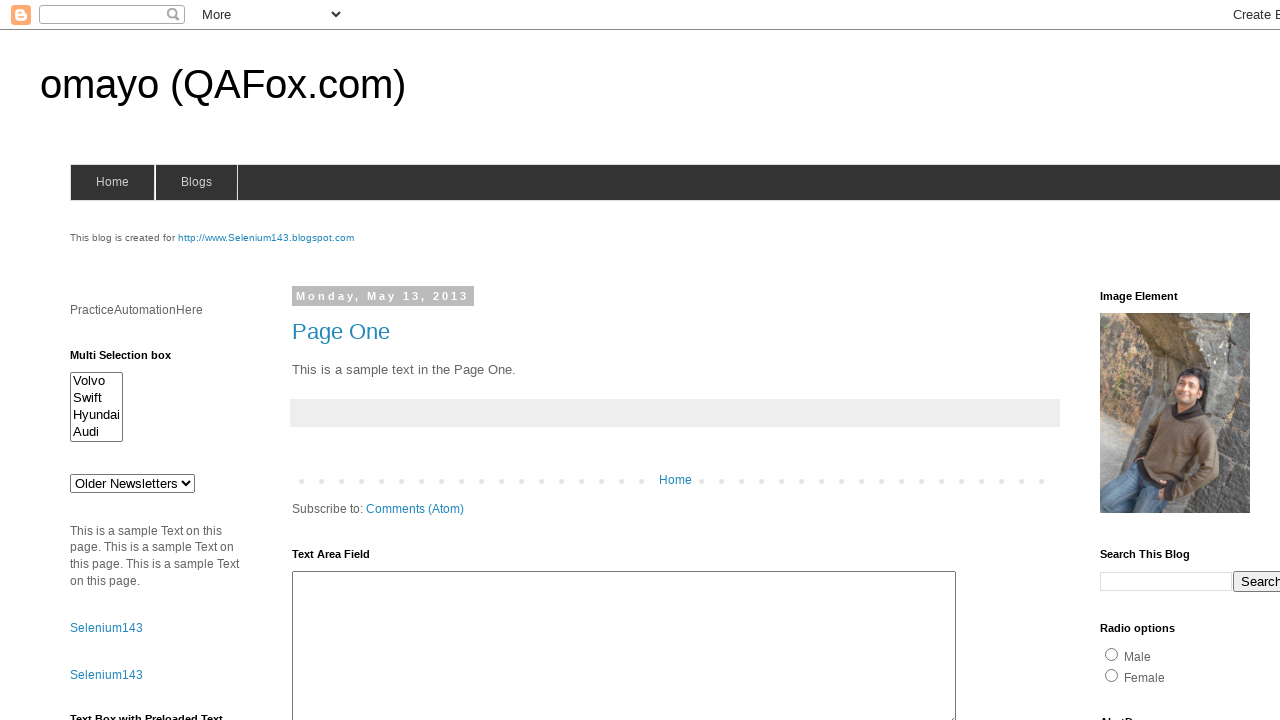

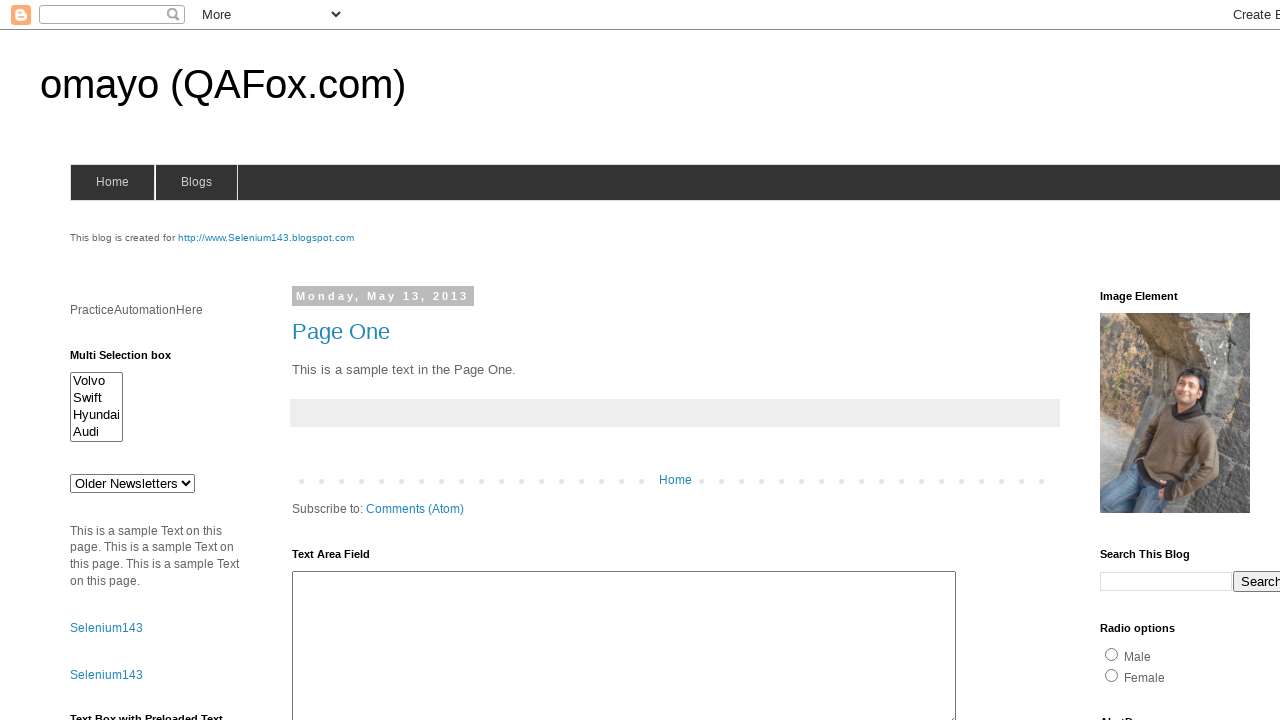